Tests hover functionality by hovering over an avatar image and verifying that additional information (figcaption) becomes visible.

Starting URL: http://the-internet.herokuapp.com/hovers

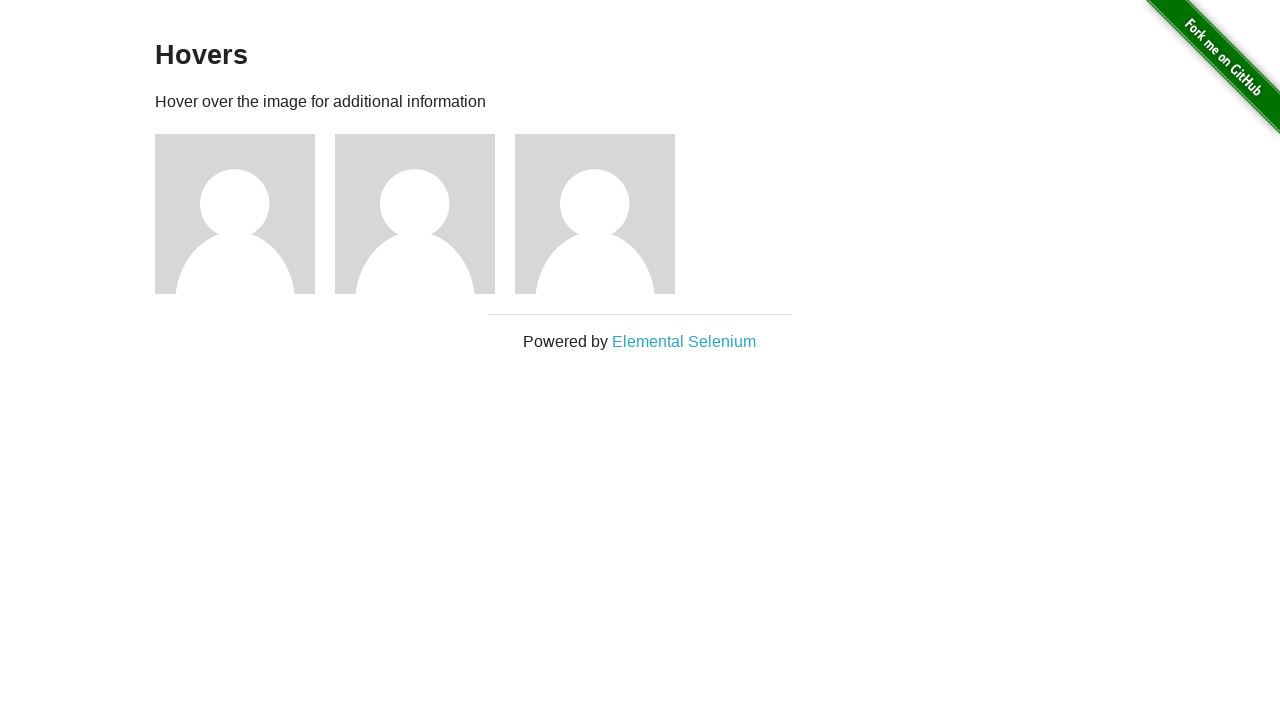

Located the first avatar element
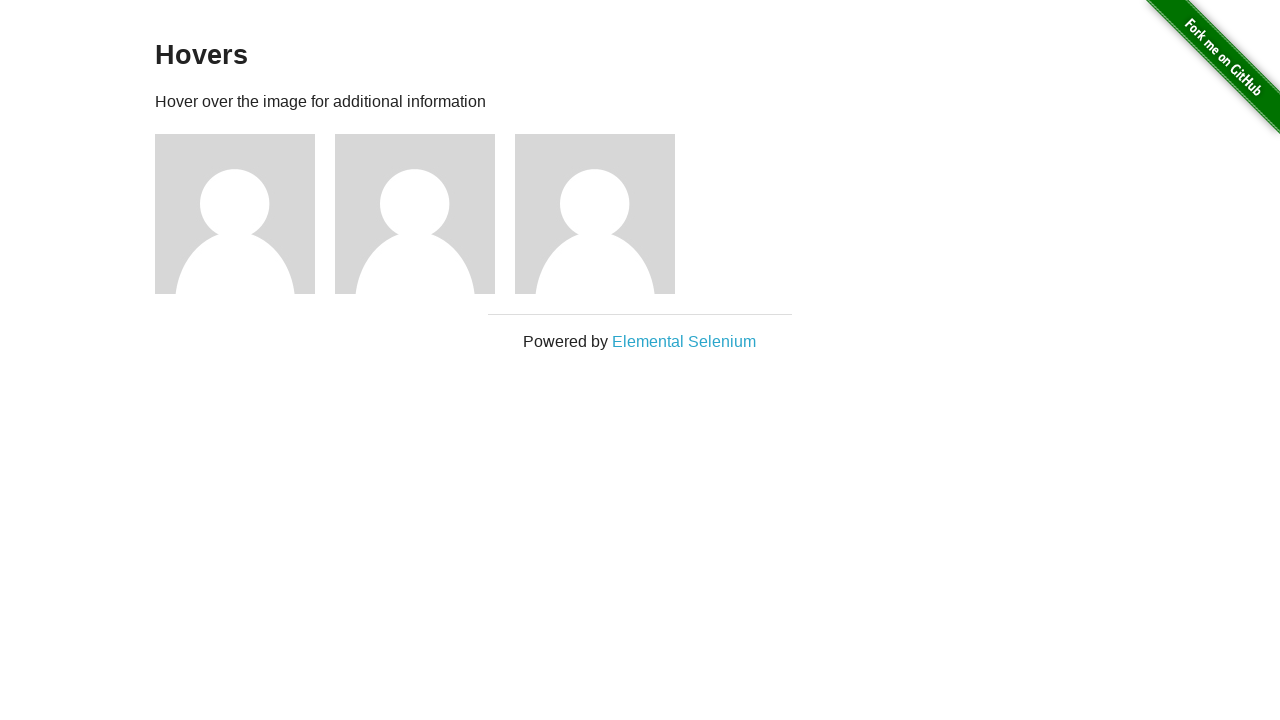

Hovered over the avatar image at (245, 214) on .figure >> nth=0
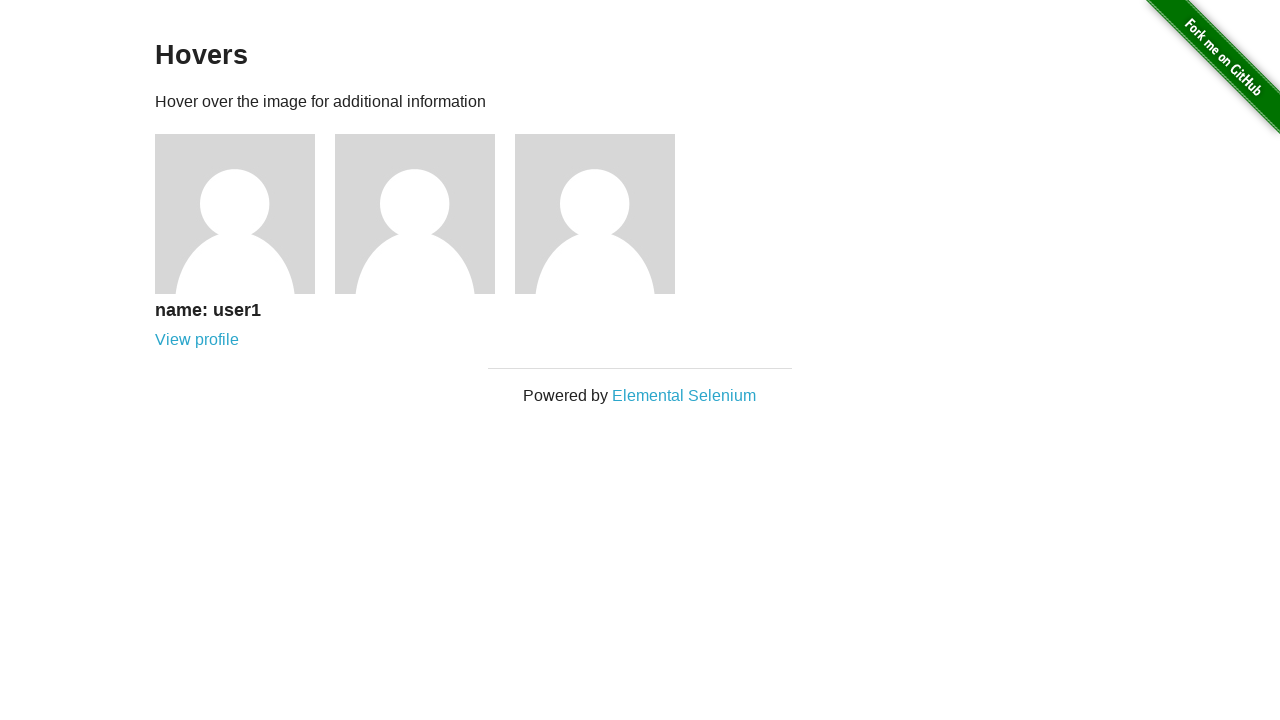

Waited for figcaption element to appear
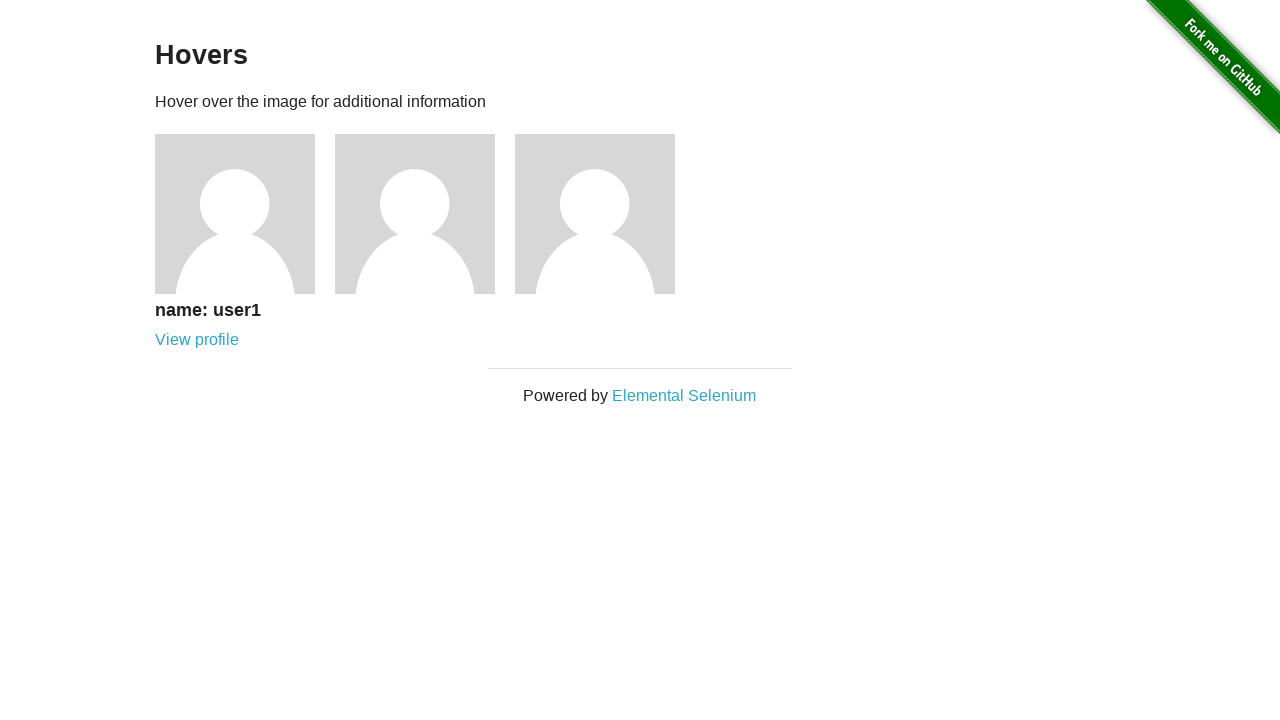

Verified that the figcaption is visible after hover
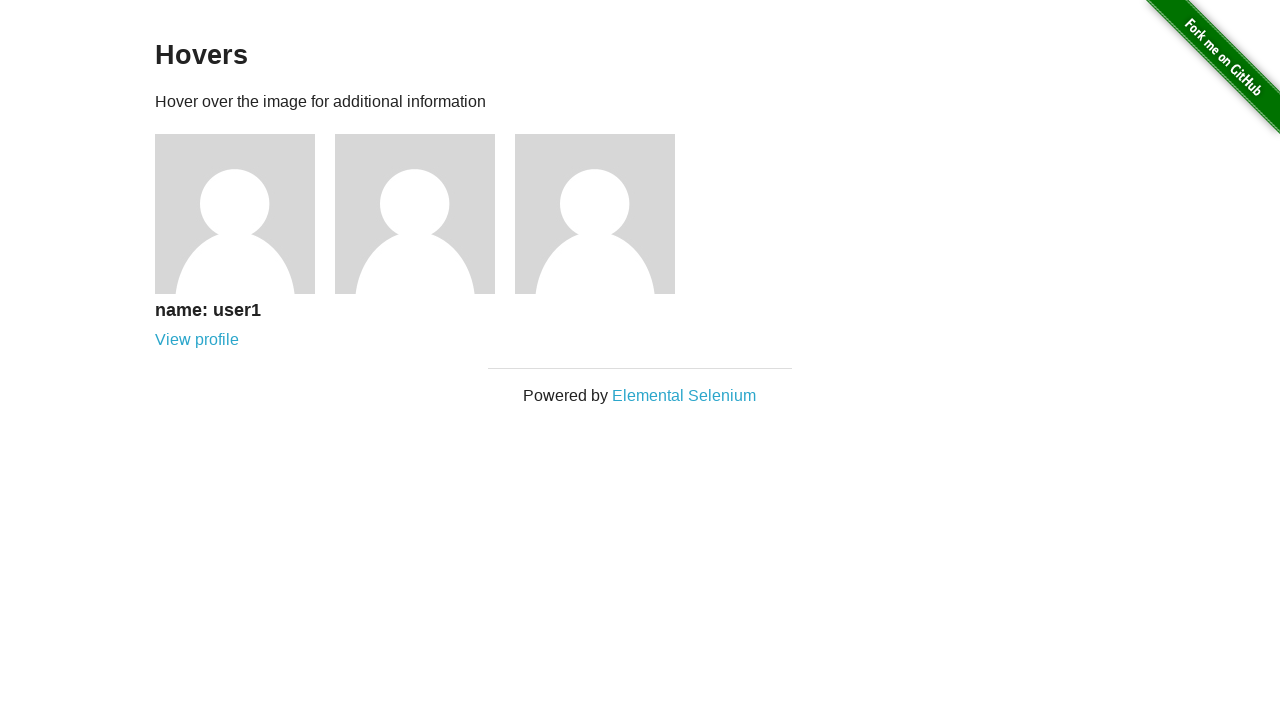

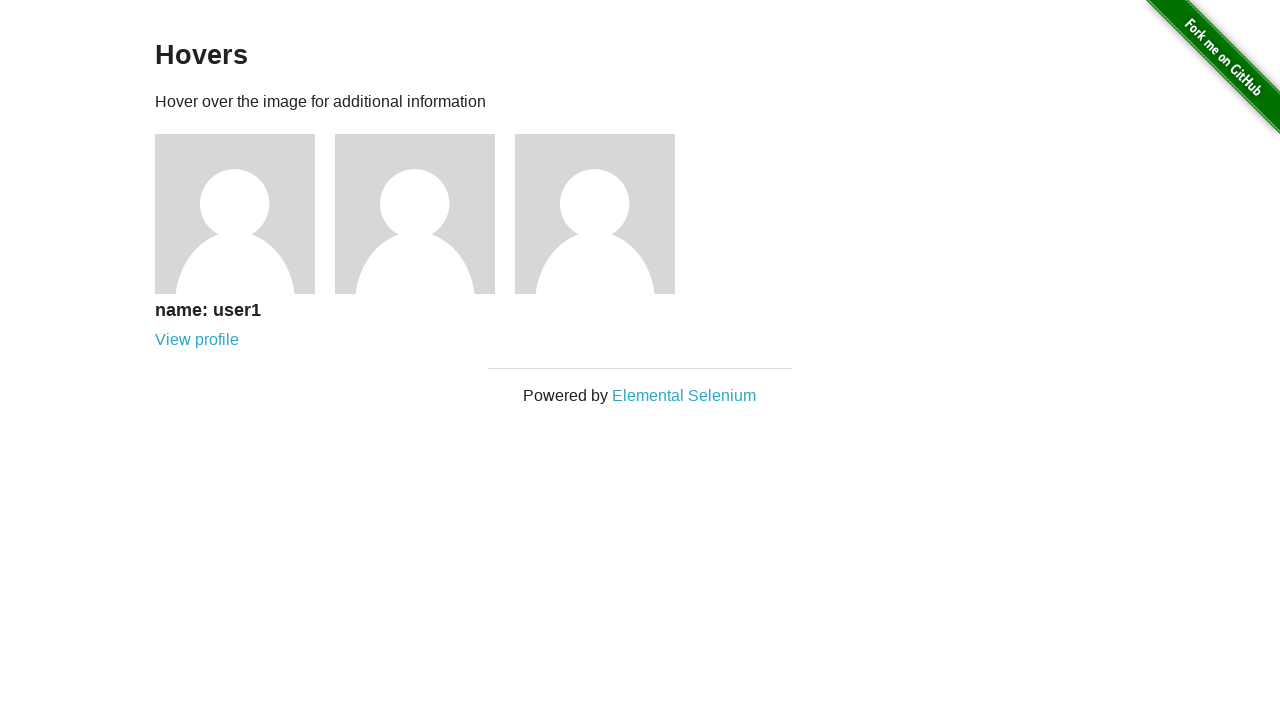